Tests dropdown selection functionality by selecting options using different methods (visible text, index, and value)

Starting URL: https://training-support.net/webelements/selects

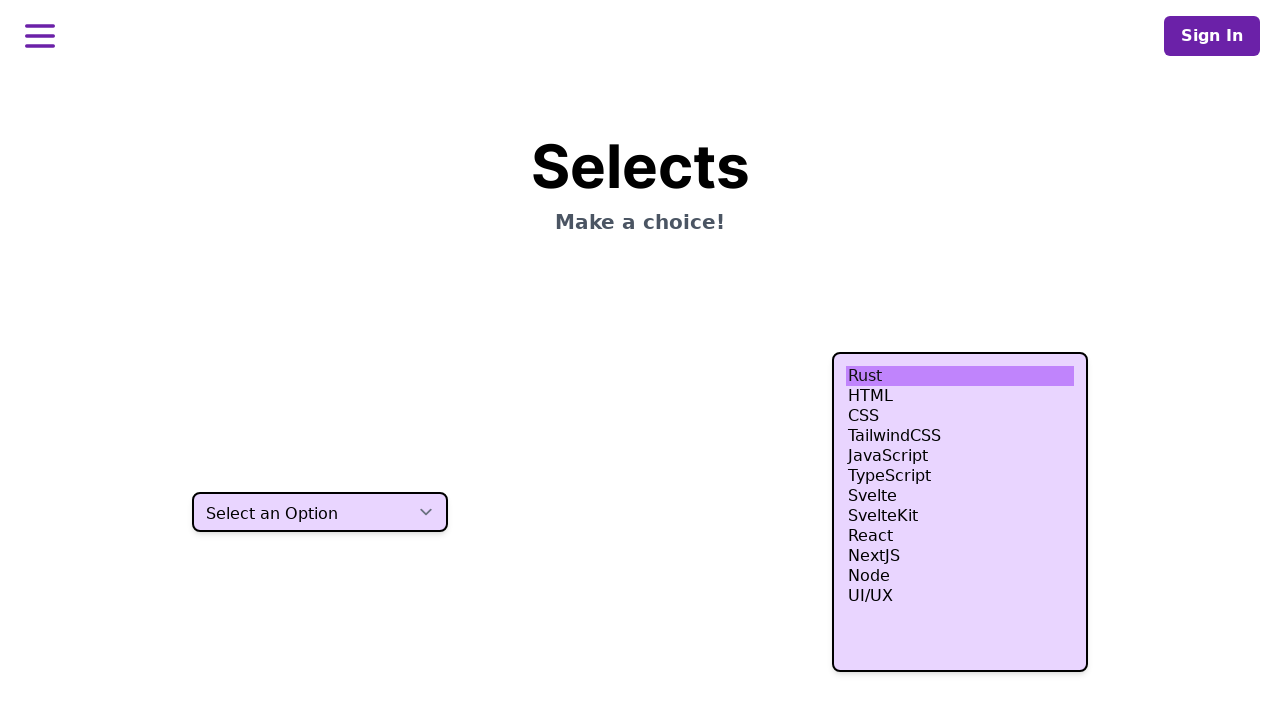

Located dropdown element with selector 'select.h-10'
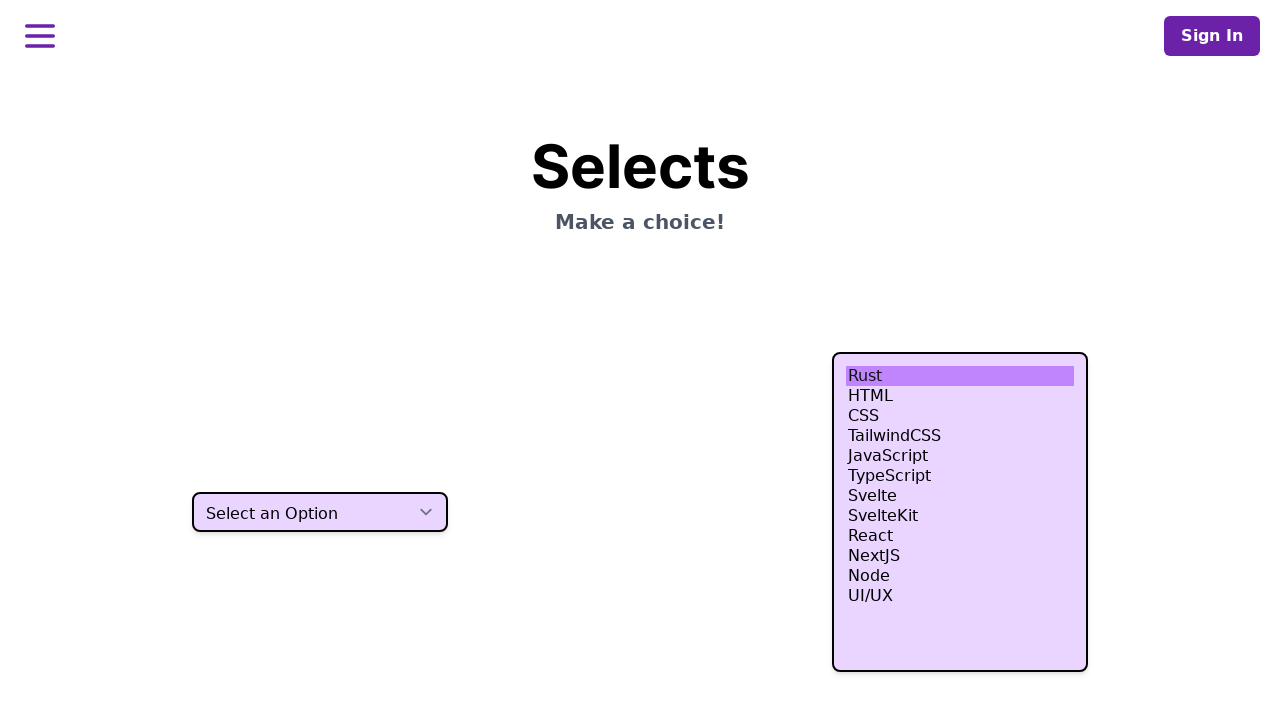

Selected dropdown option 'Two' by visible text on select.h-10
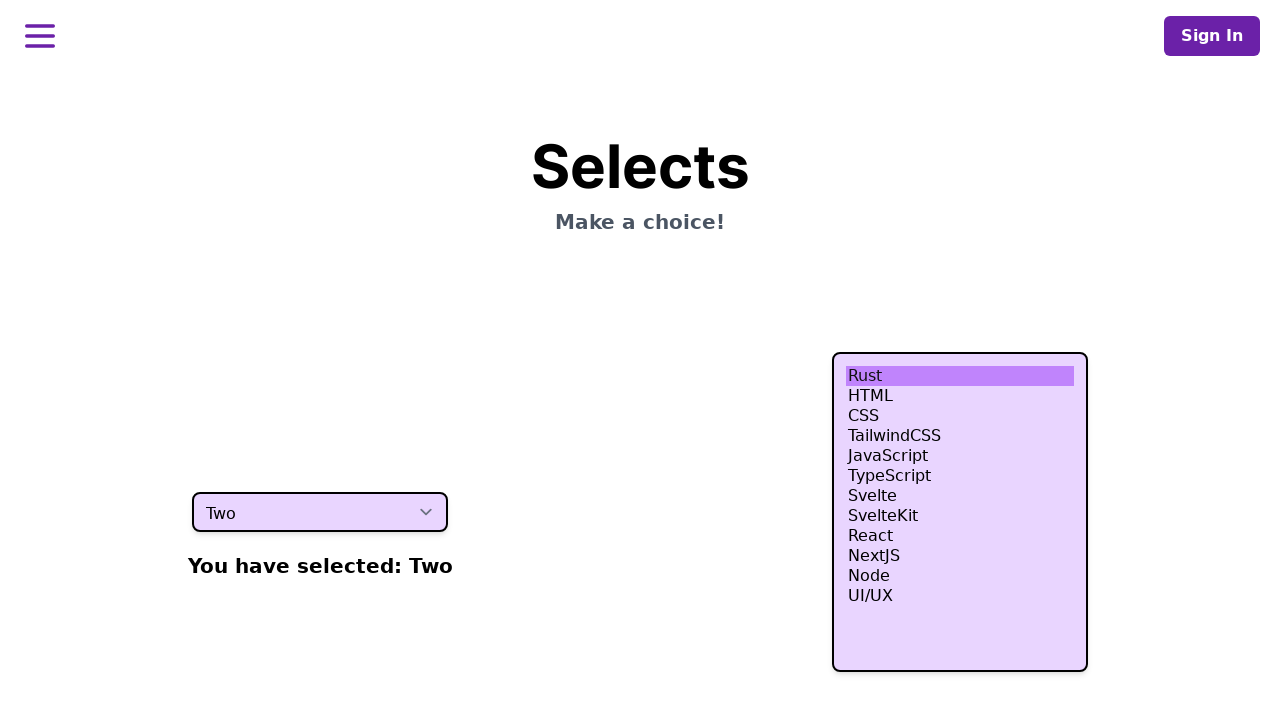

Selected dropdown option at index 3 on select.h-10
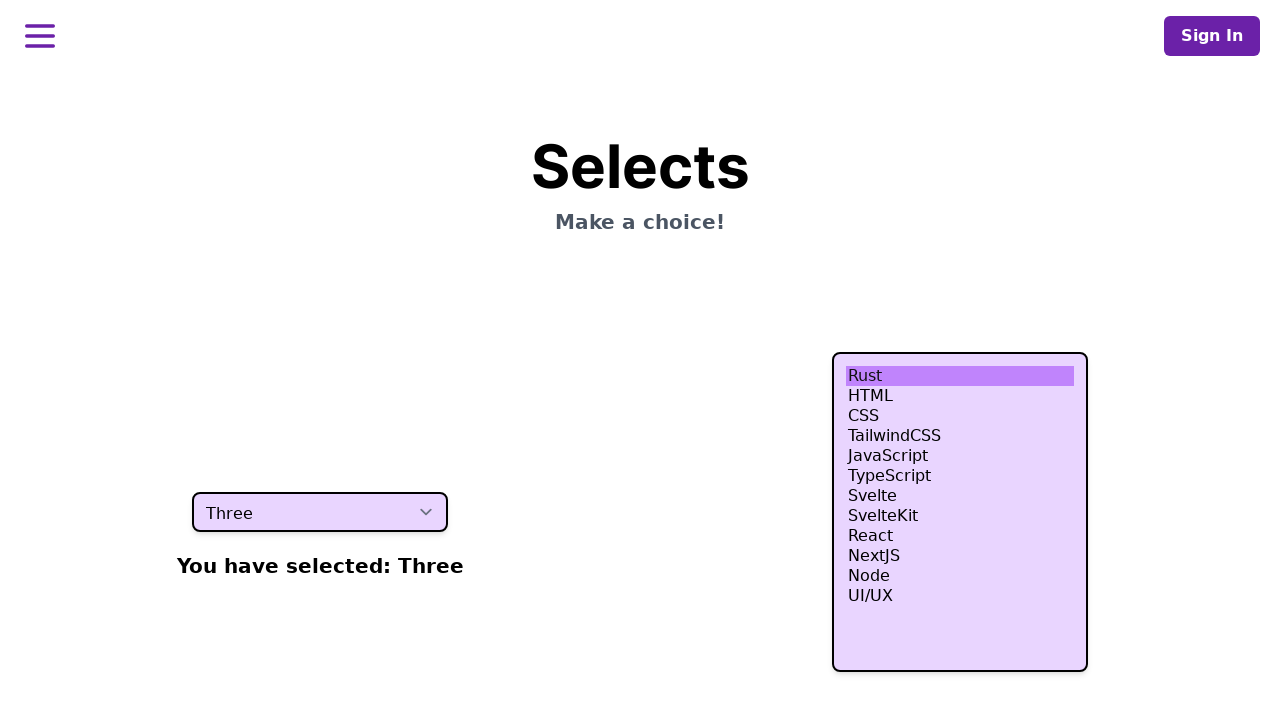

Selected dropdown option with value 'Four' on select.h-10
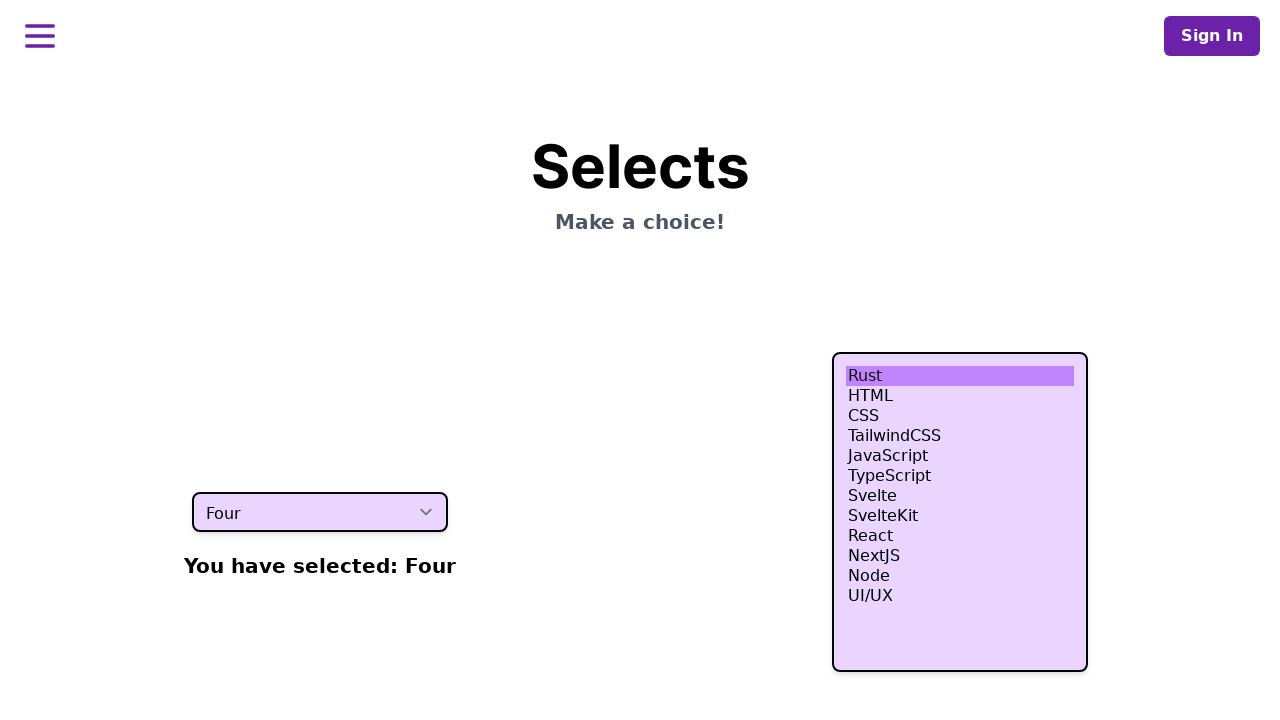

Retrieved all dropdown options for verification
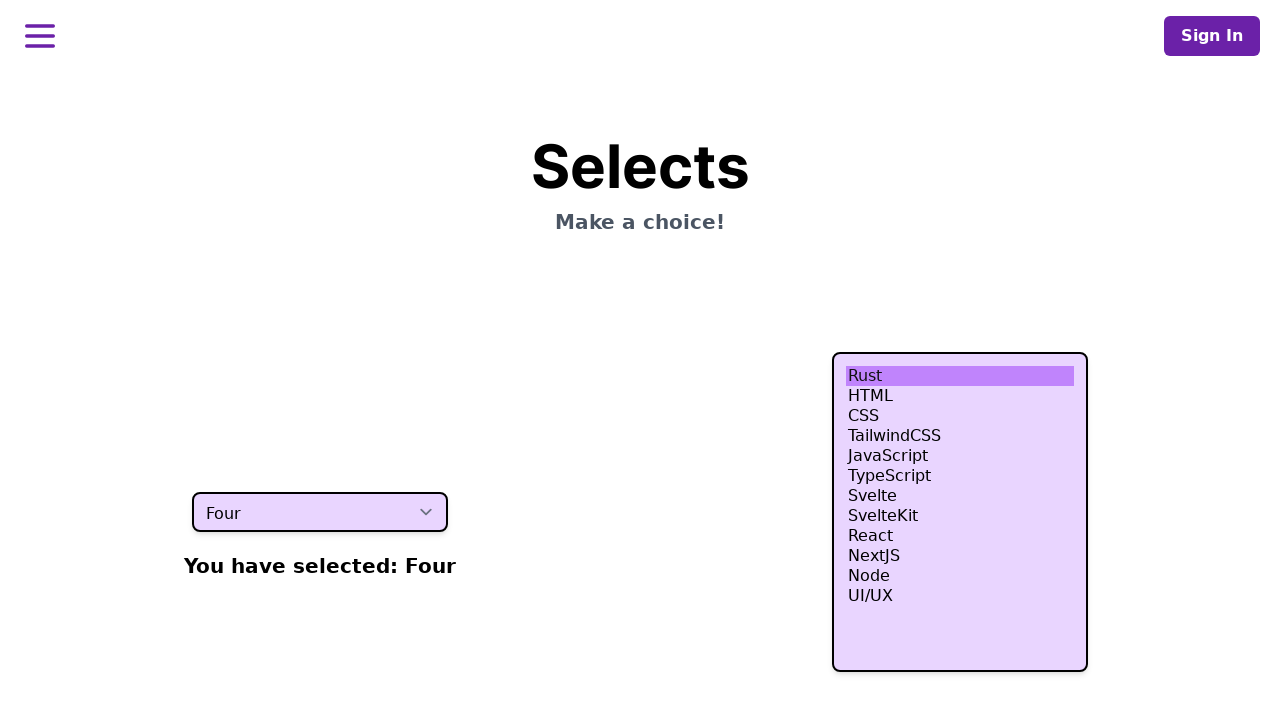

Printed all dropdown options to console
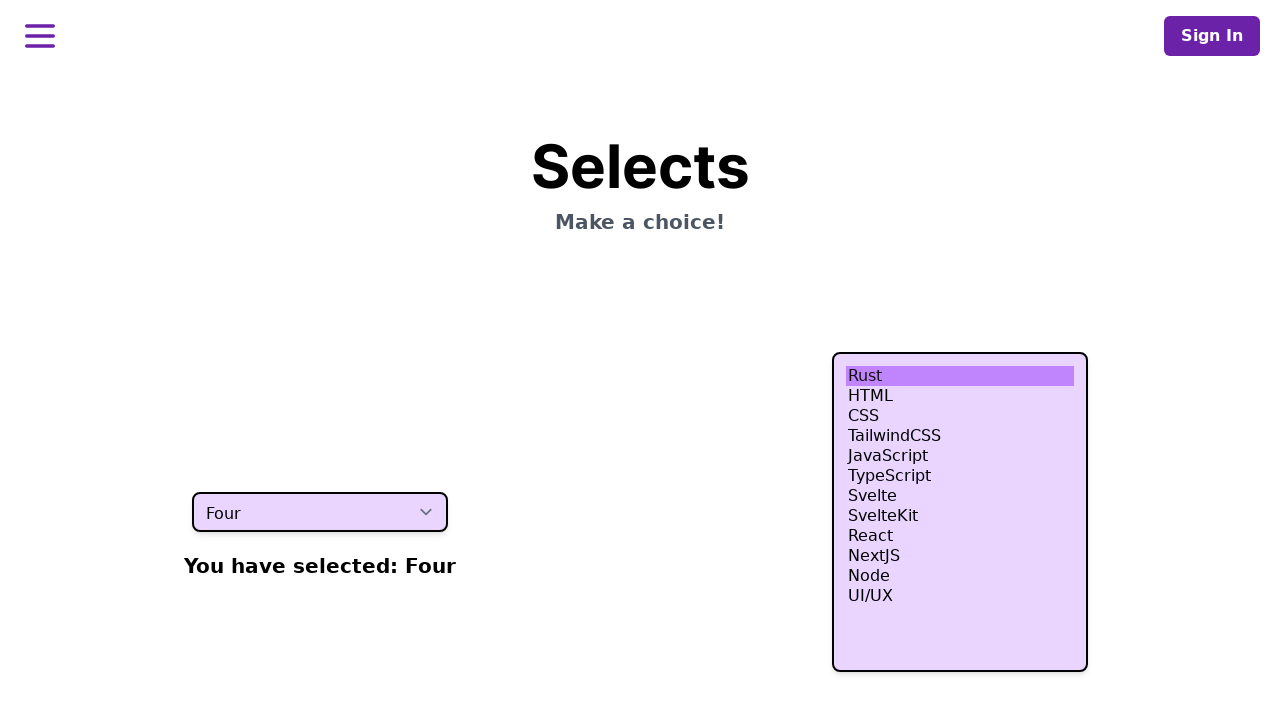

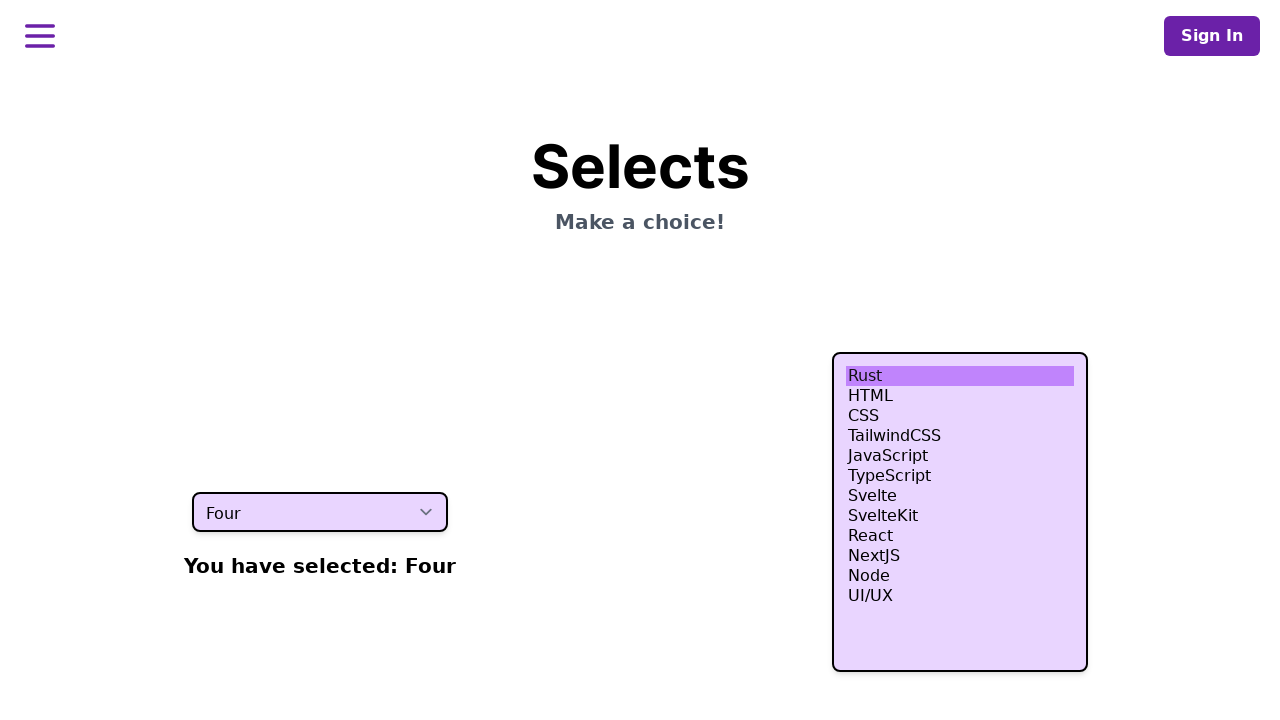